Tests an e-commerce flow by adding multiple products to cart, proceeding to checkout, and applying a promo code

Starting URL: https://rahulshettyacademy.com/seleniumPractise/

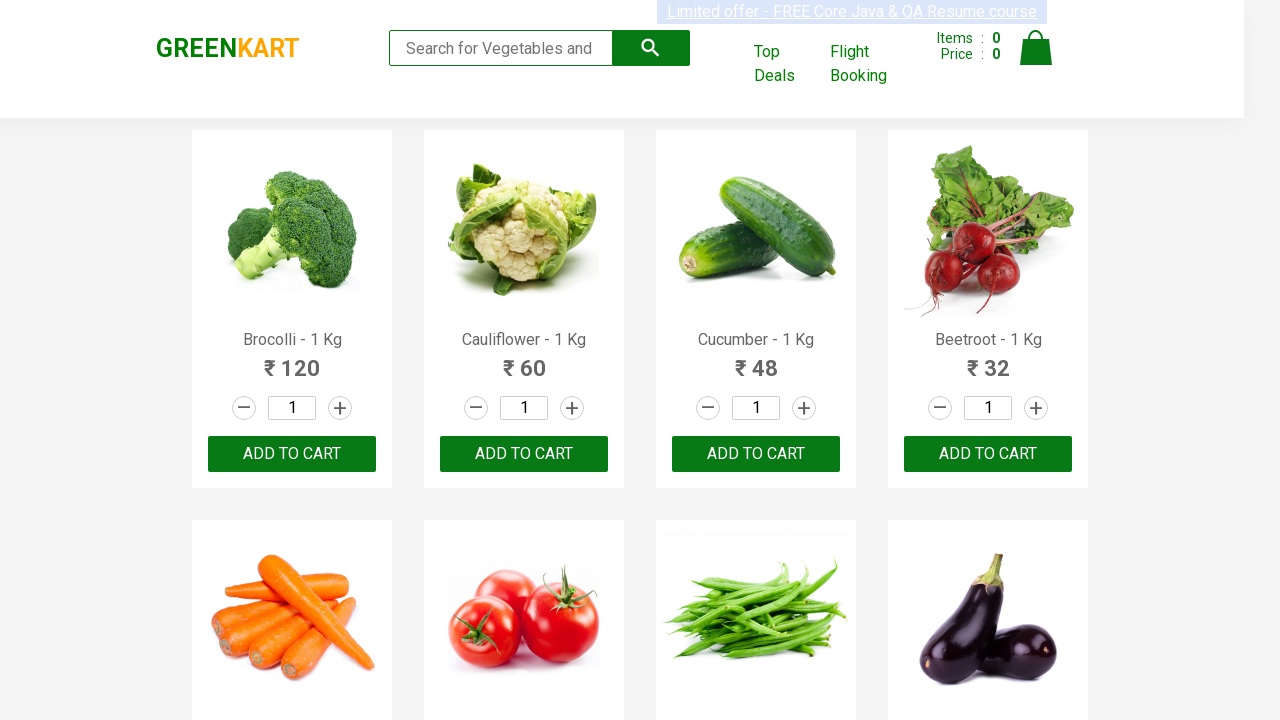

Located all product name elements on the page
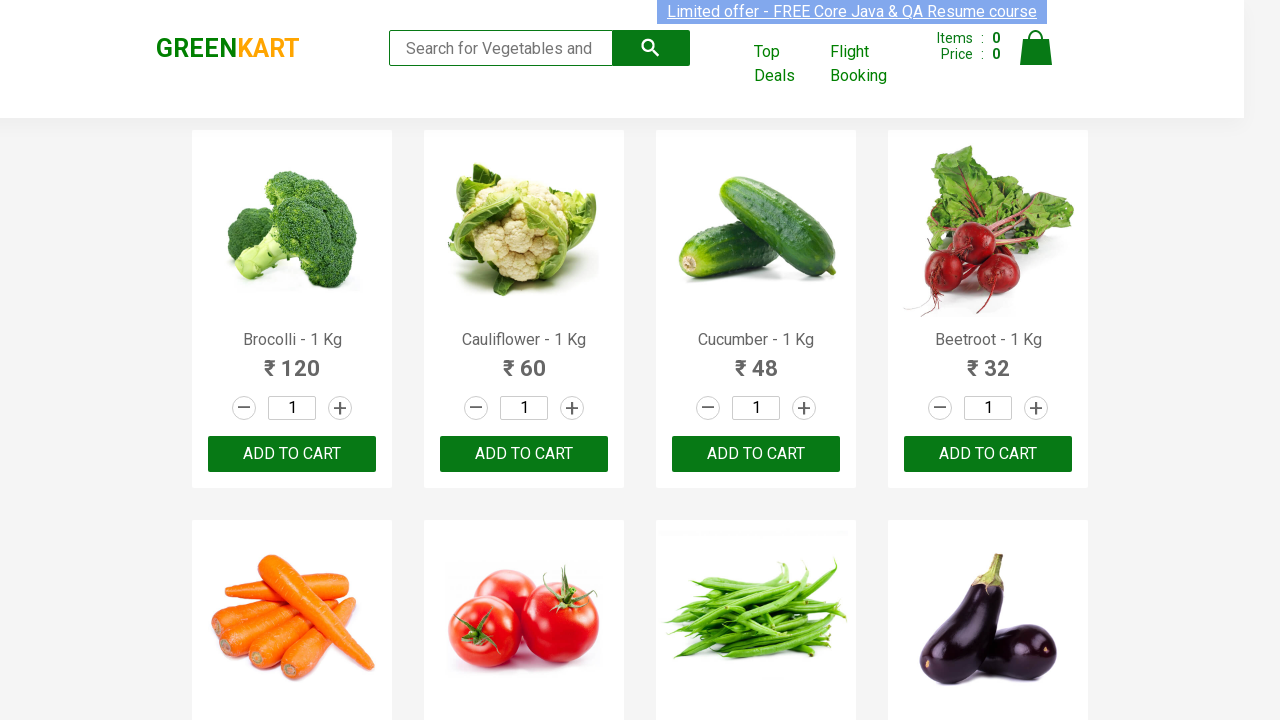

Added 'Capsicum' to cart at (292, 360) on xpath=//div[@class='product-action']/button >> nth=8
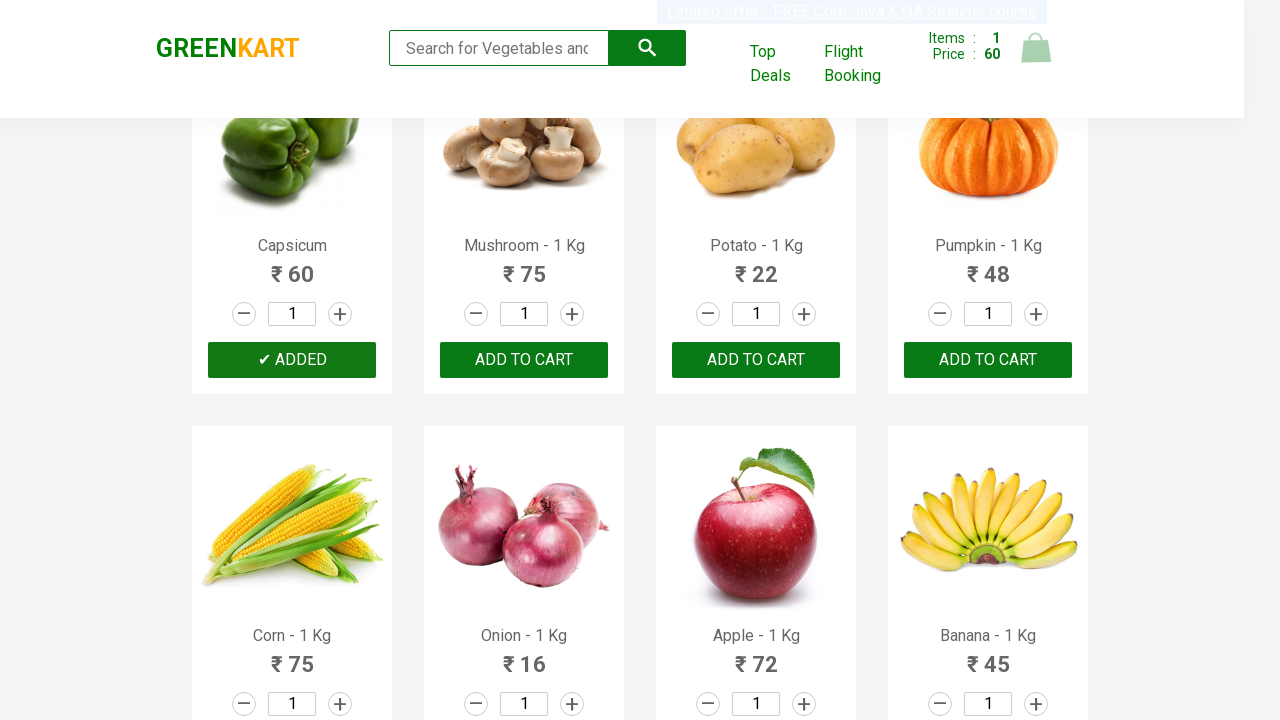

Added 'Mango' to cart at (524, 360) on xpath=//div[@class='product-action']/button >> nth=17
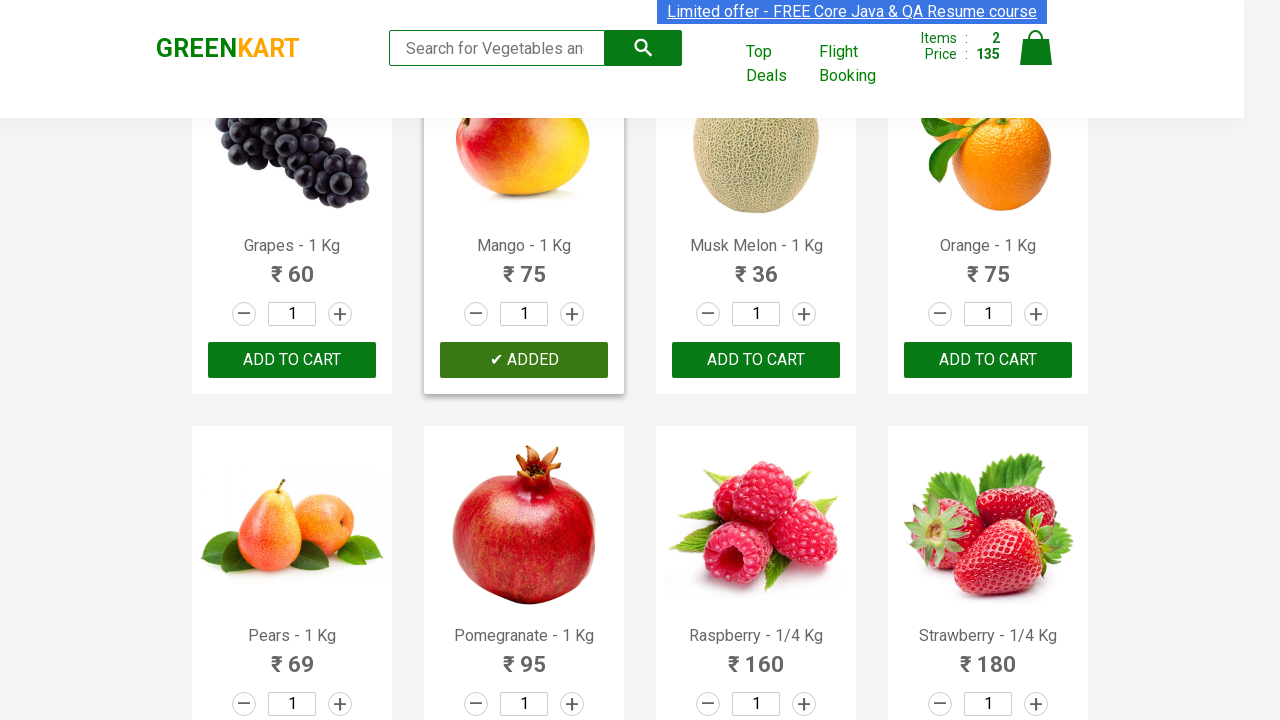

Added 'Raspberry' to cart at (756, 360) on xpath=//div[@class='product-action']/button >> nth=22
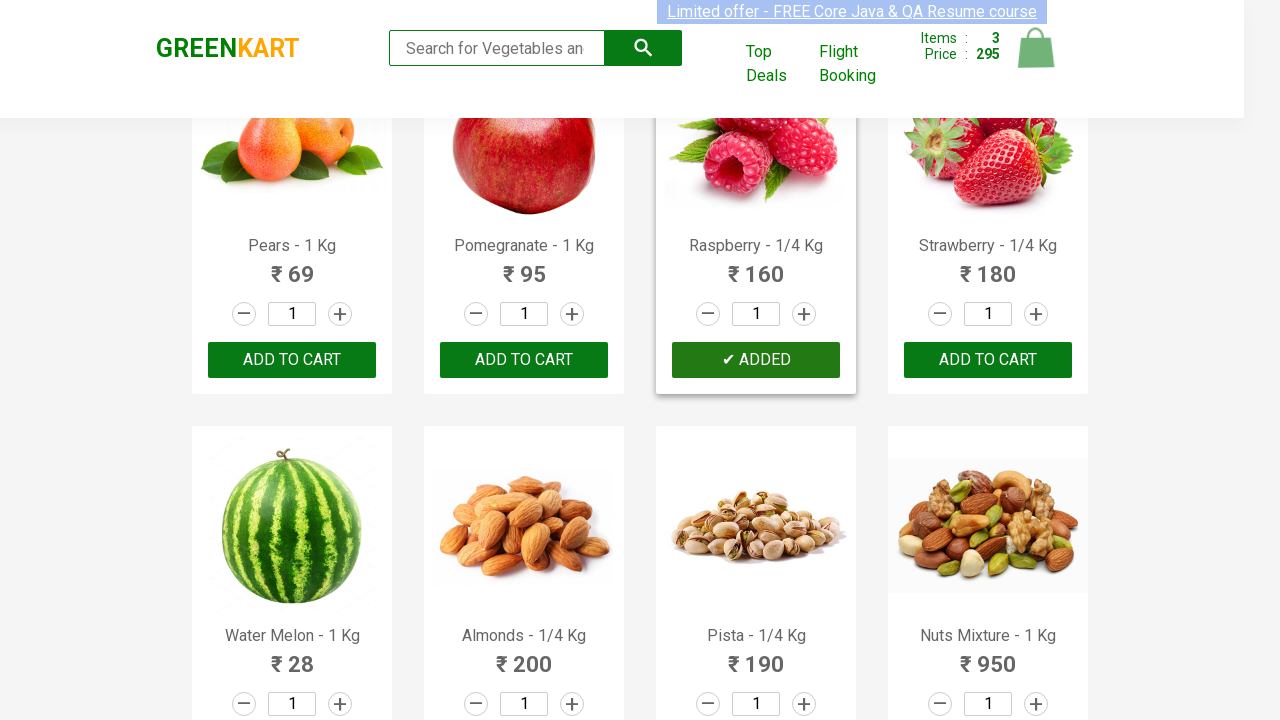

Clicked cart icon to view cart at (1036, 48) on xpath=//img[@alt='Cart']
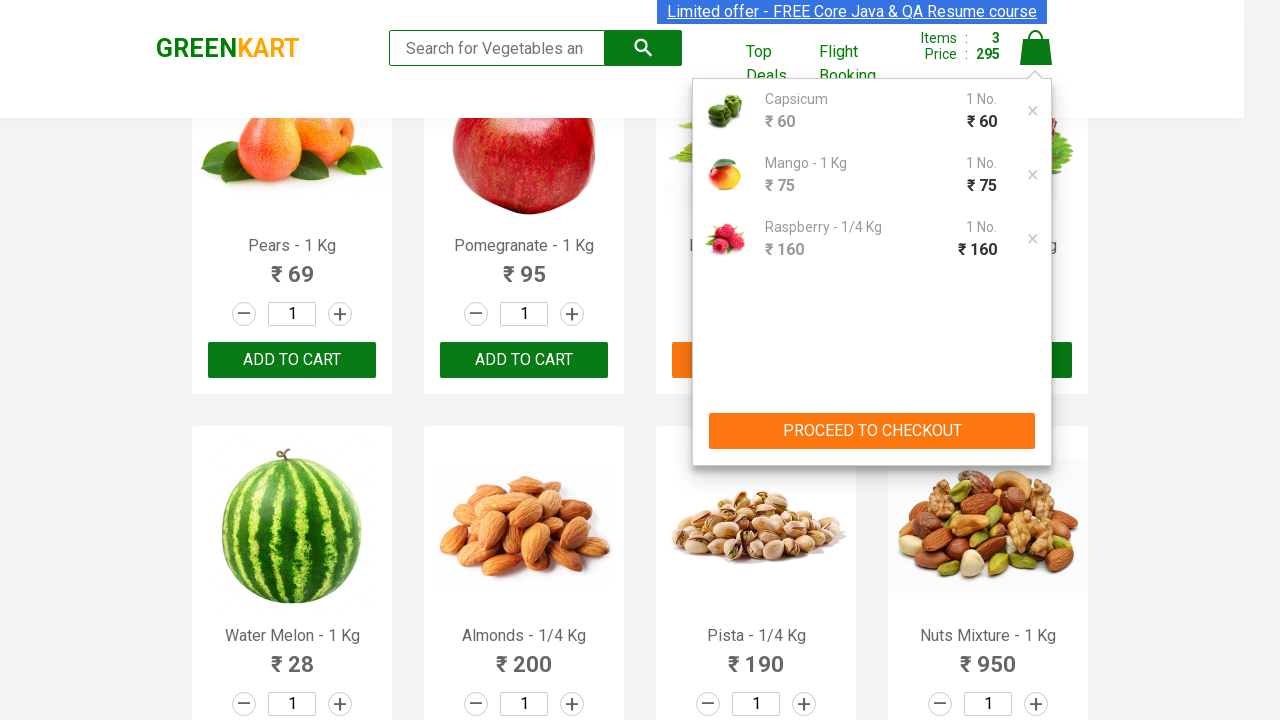

Waited for Proceed to Checkout button to become visible
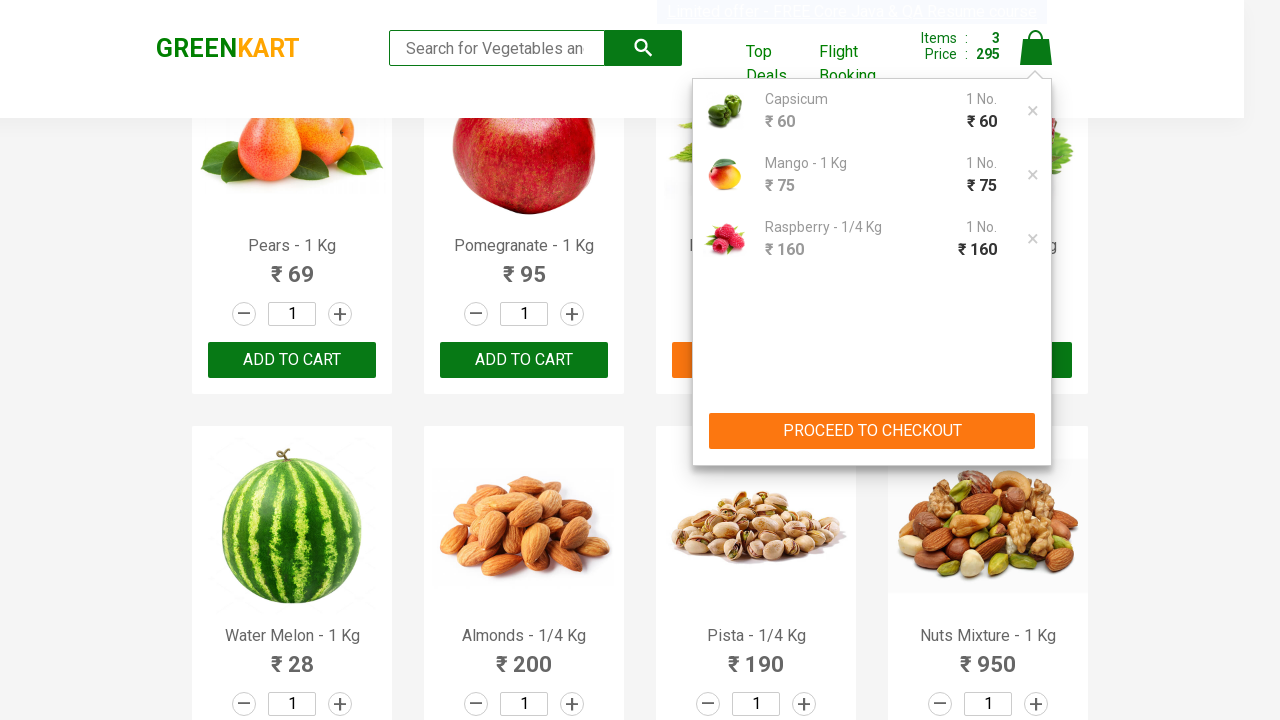

Clicked Proceed to Checkout button at (872, 431) on xpath=//button[contains(text(), 'PROCEED TO CHECKOUT')]
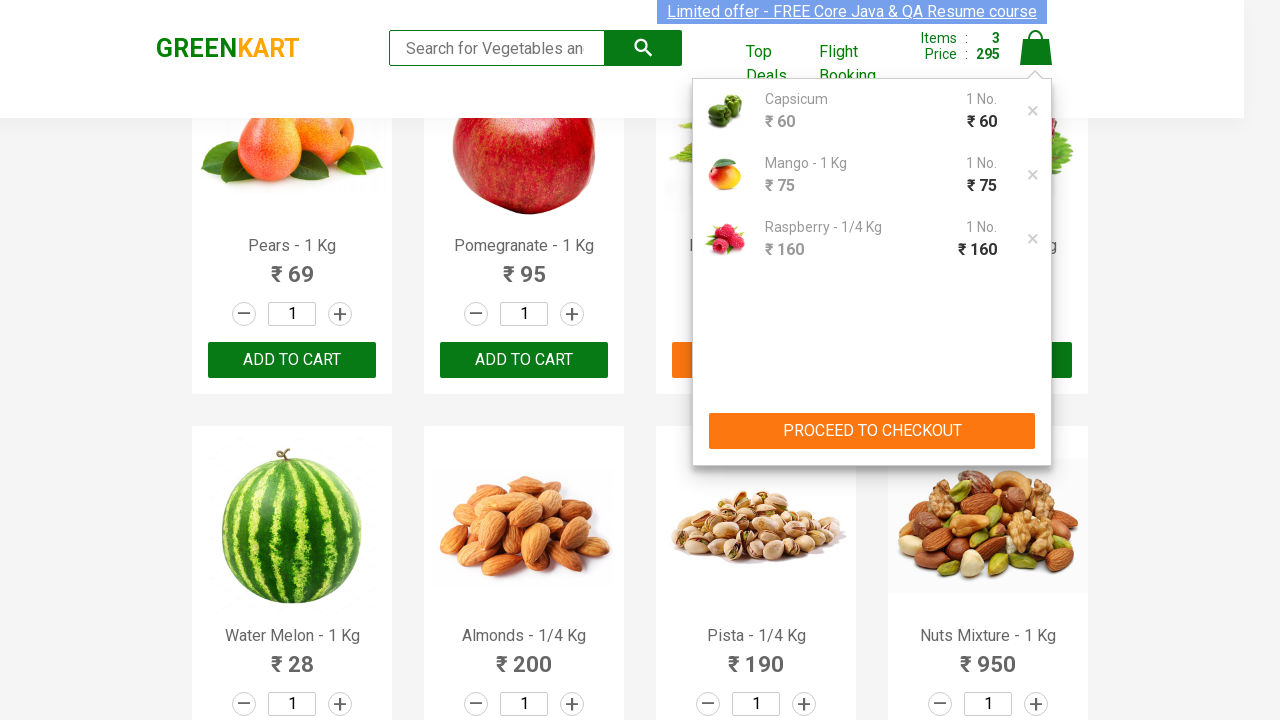

Waited for promo code input field to become visible
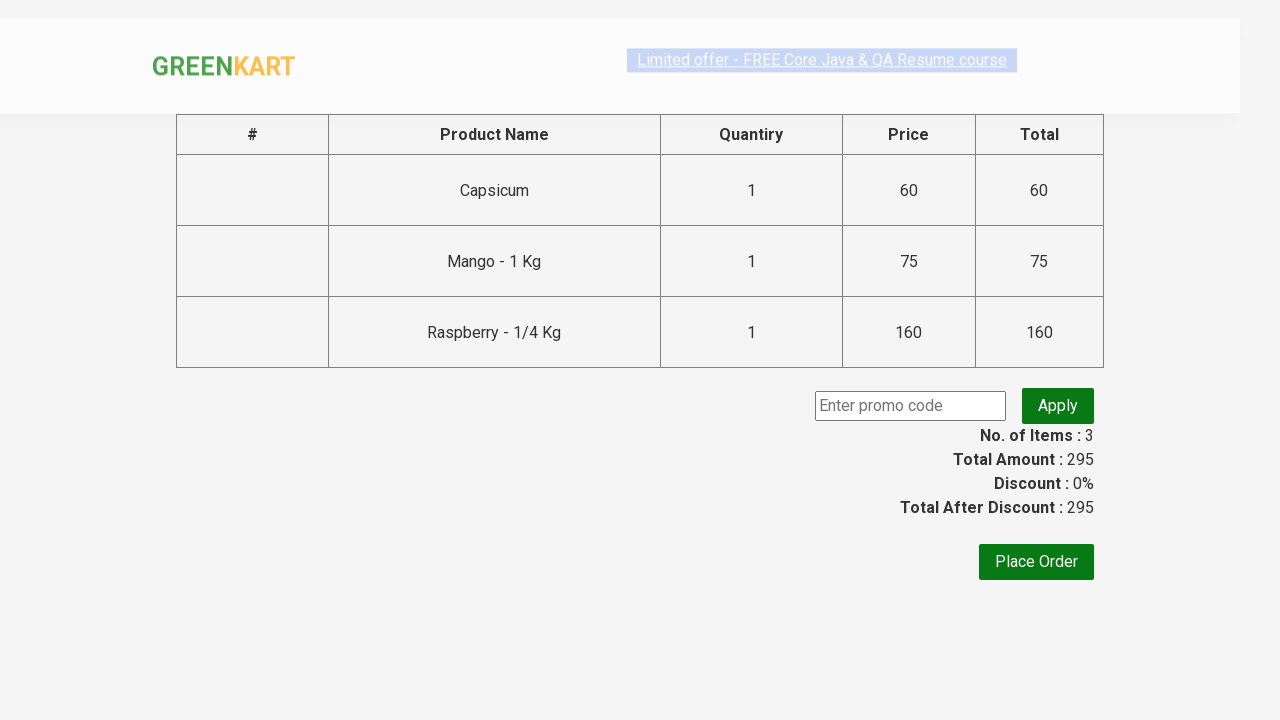

Filled promo code field with 'rahulshettyacademy' on //input[@class='promoCode']
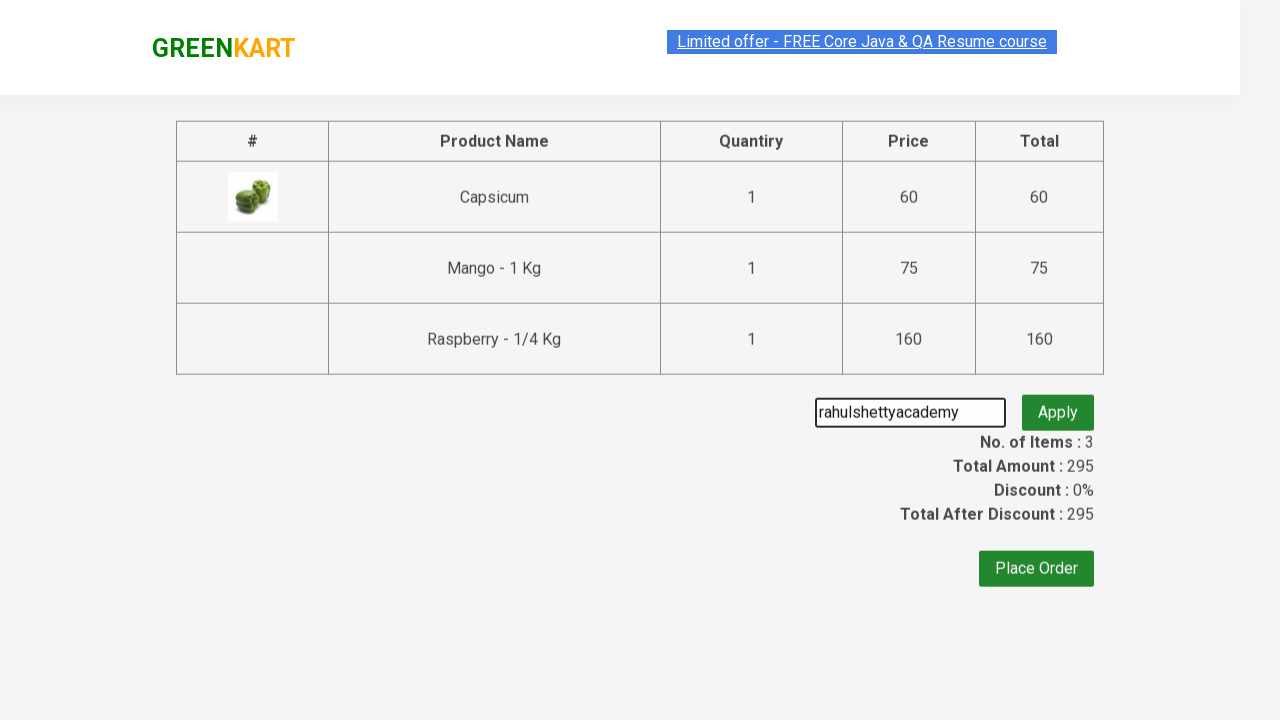

Clicked Apply button to apply promo code at (1058, 406) on xpath=//button[text()='Apply']
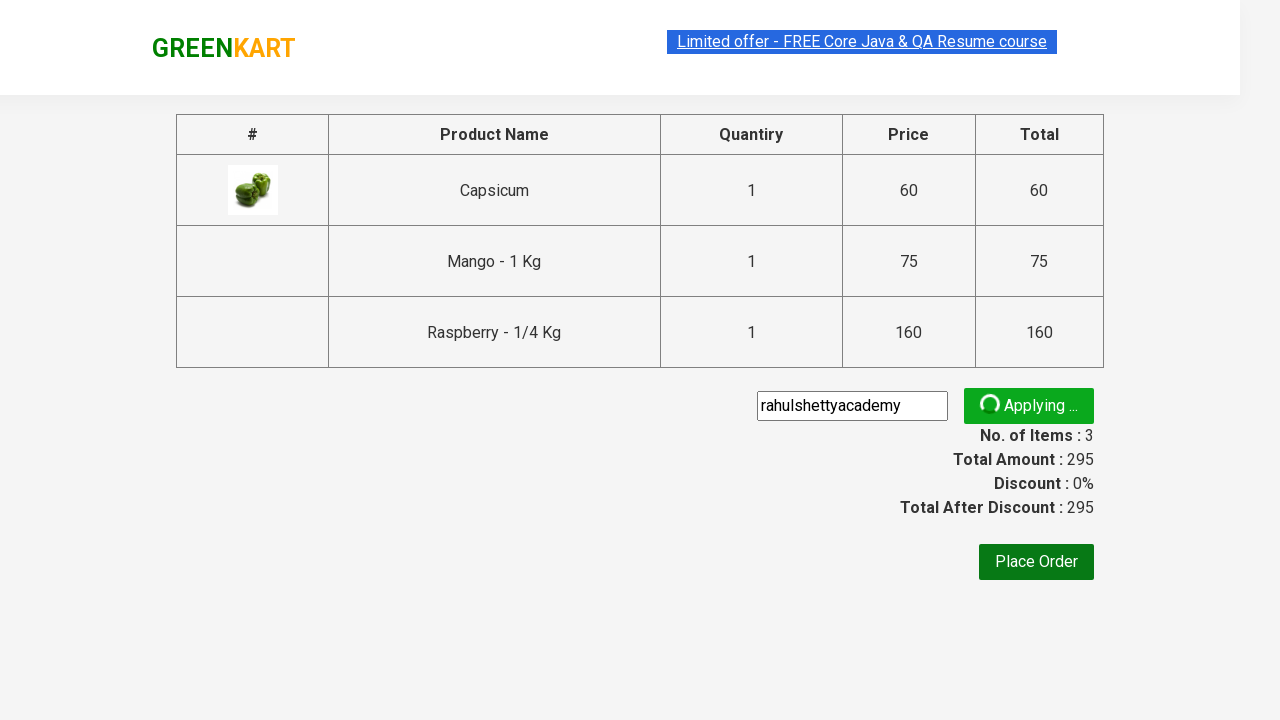

Waited for promo code confirmation message to appear
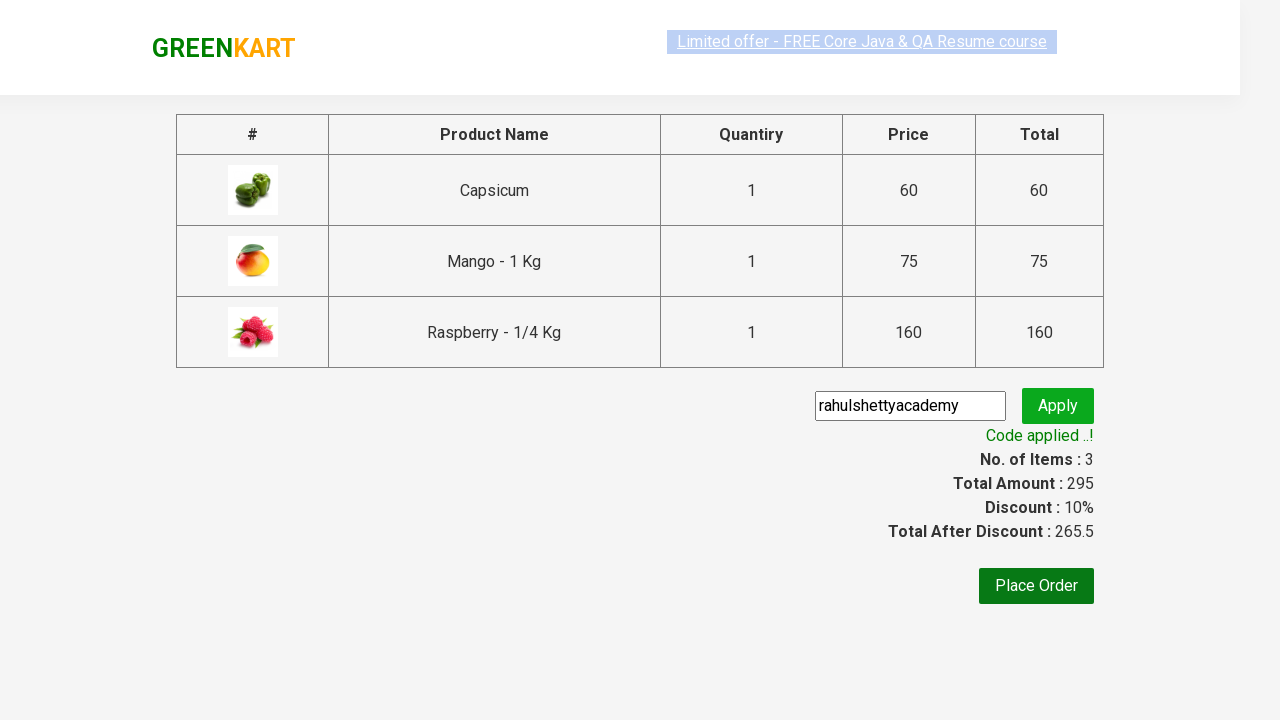

Retrieved promo code confirmation message: 'Code applied ..!'
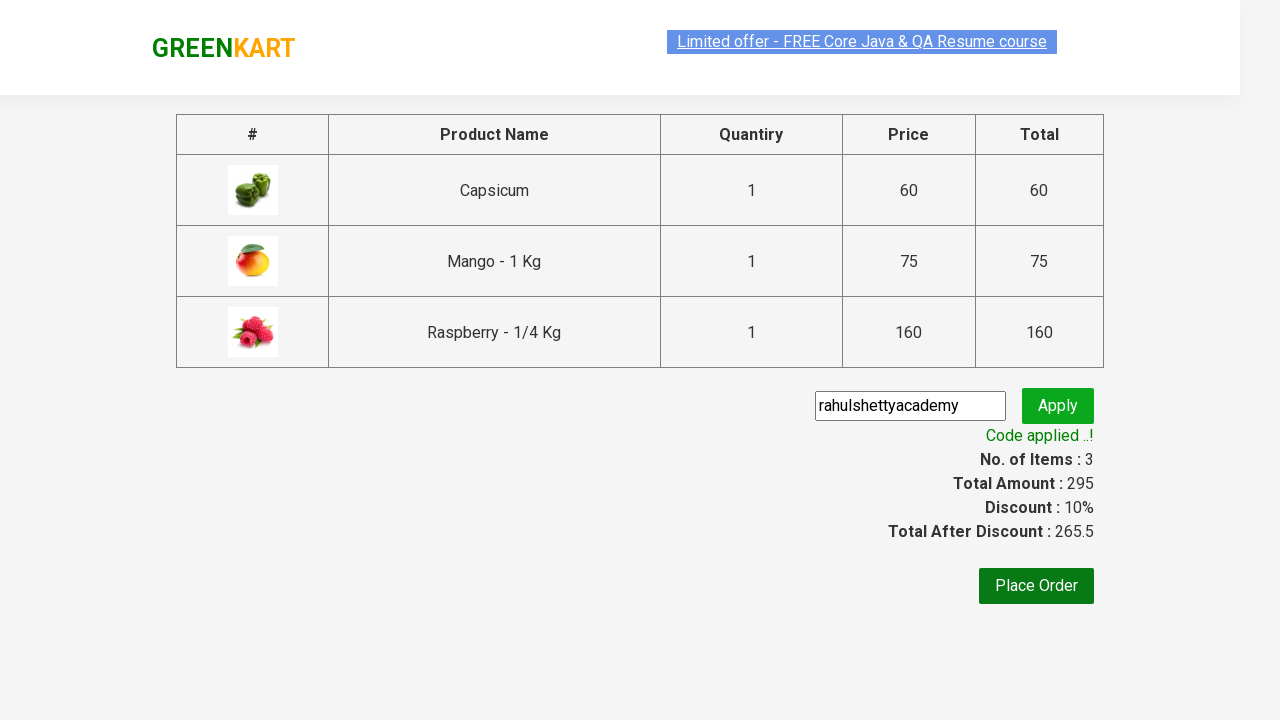

Verified promo code was applied successfully
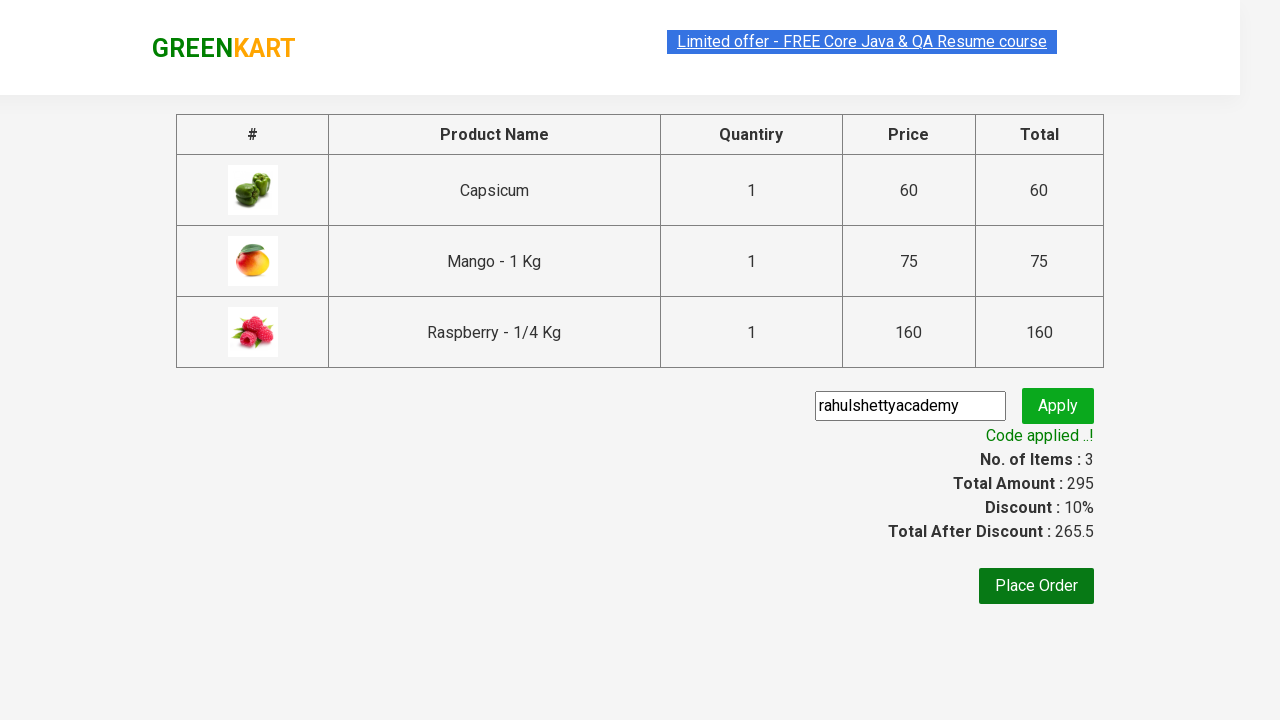

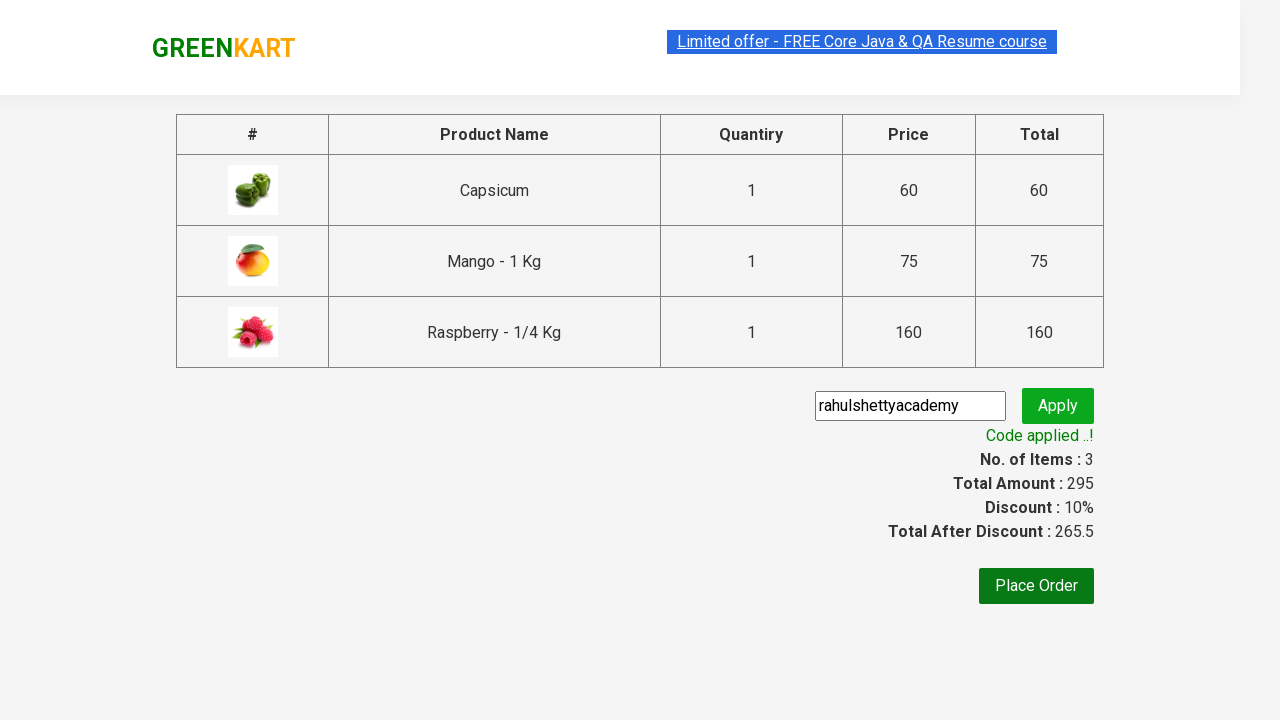